Tests keyboard input functionality by sending a space key press and verifying the result message

Starting URL: http://the-internet.herokuapp.com/key_presses

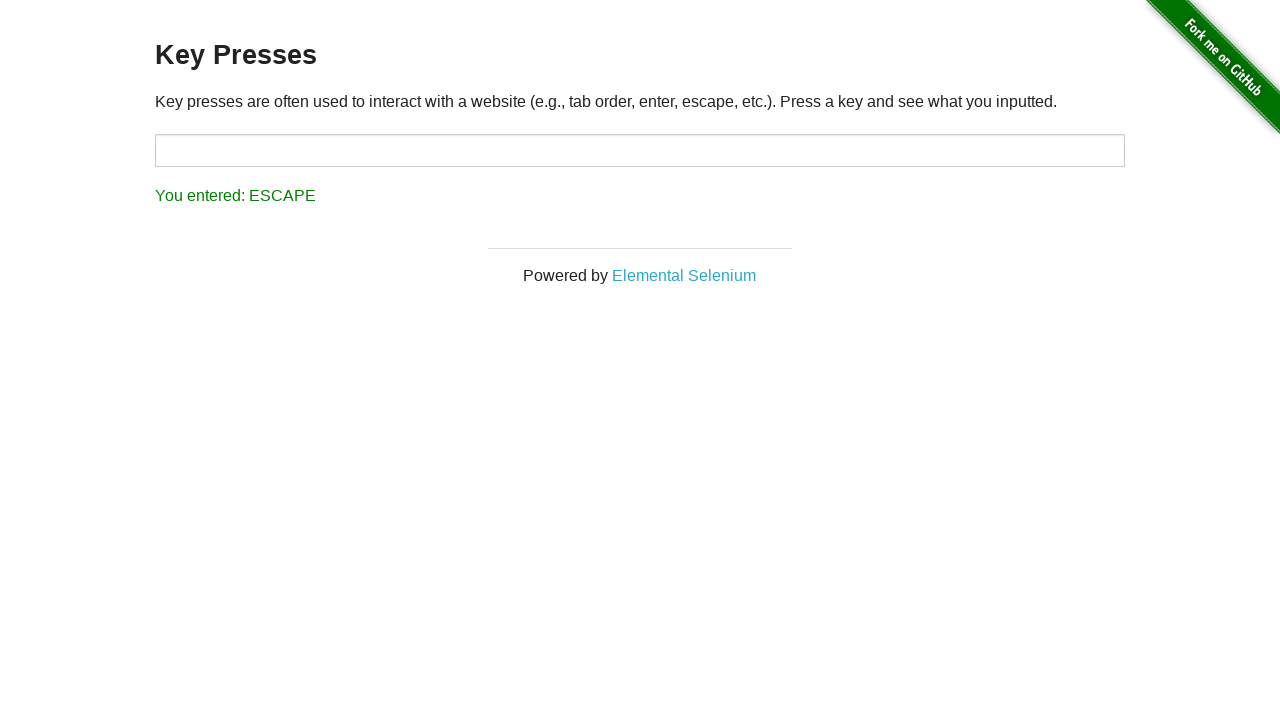

Pressed SPACE key on body element on body
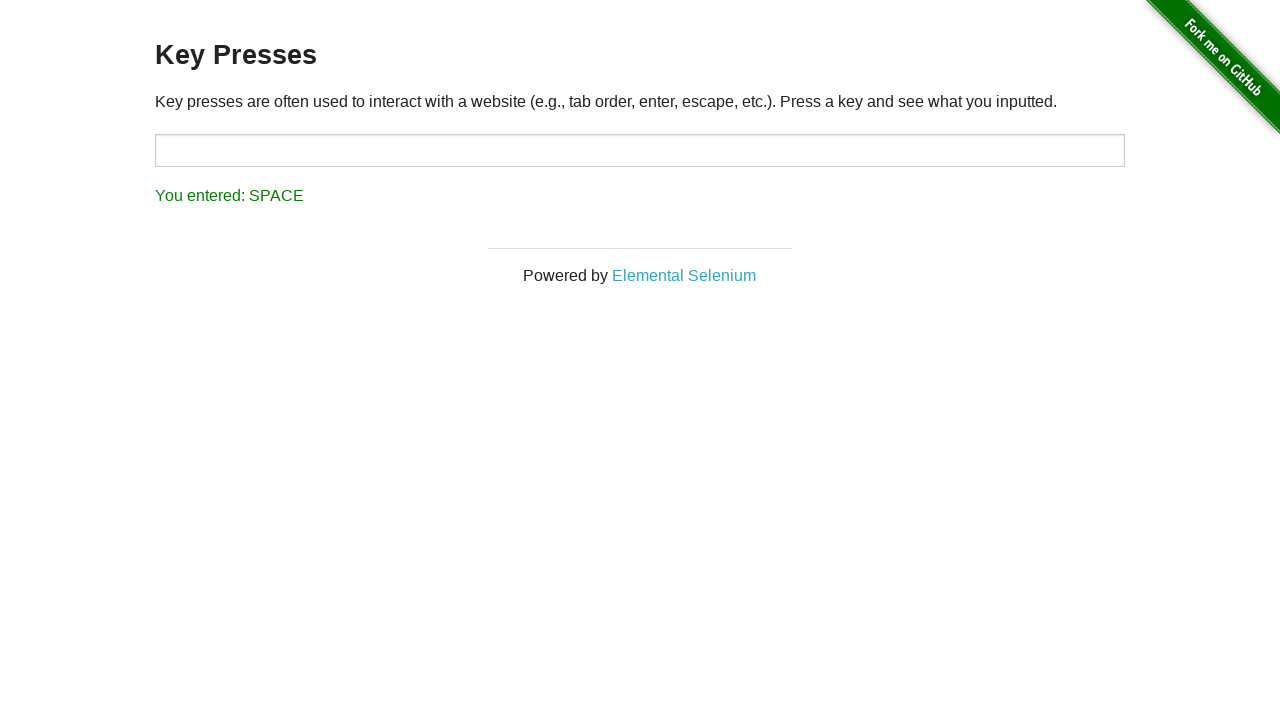

Result message element loaded
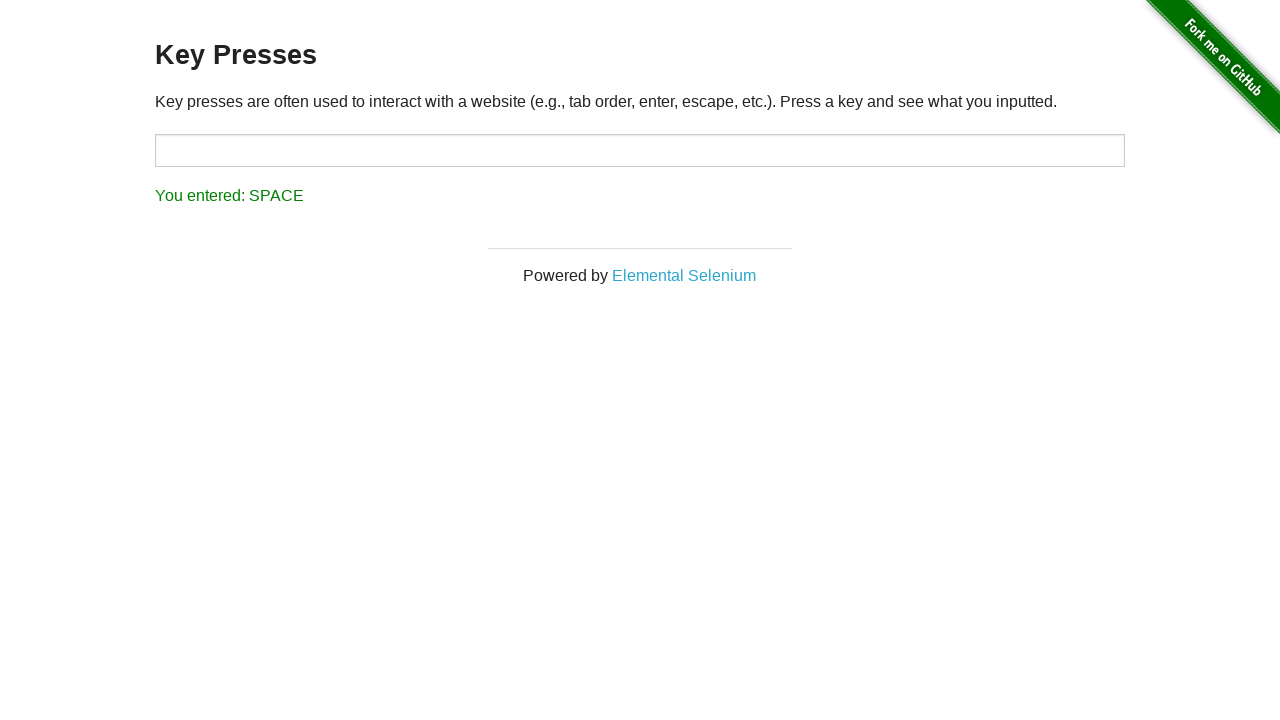

Verified result message displays 'You entered: SPACE'
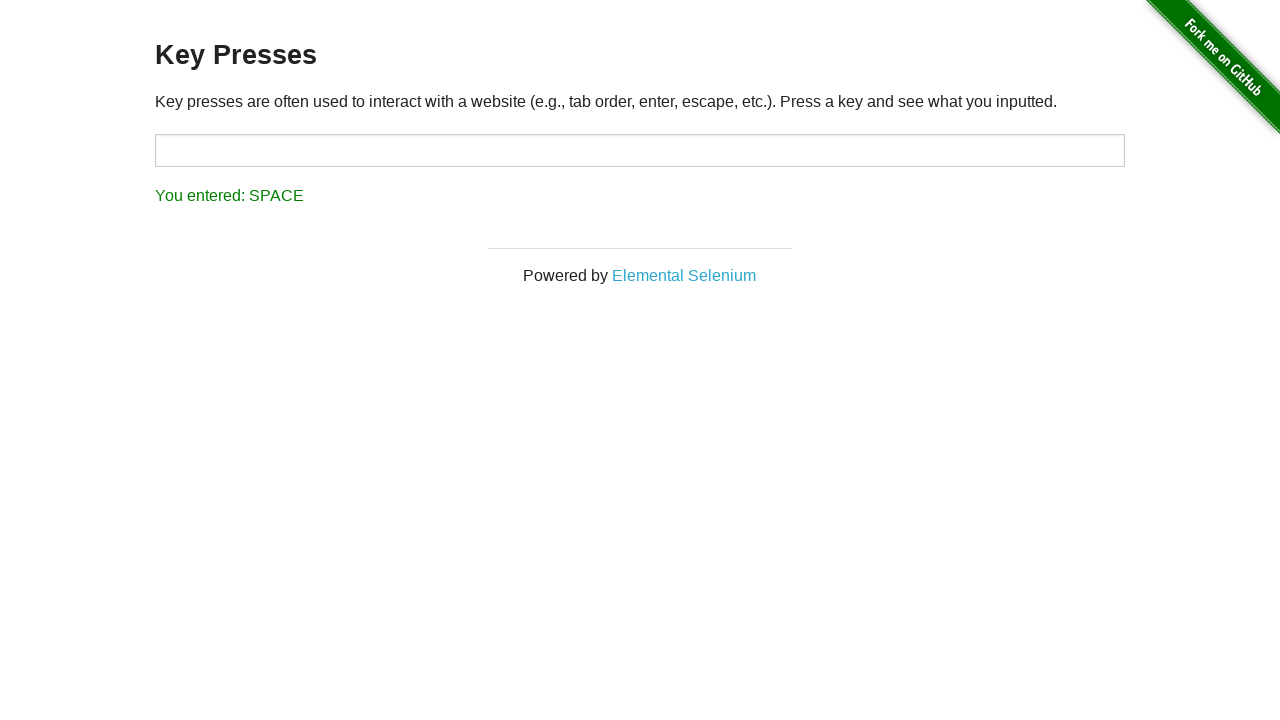

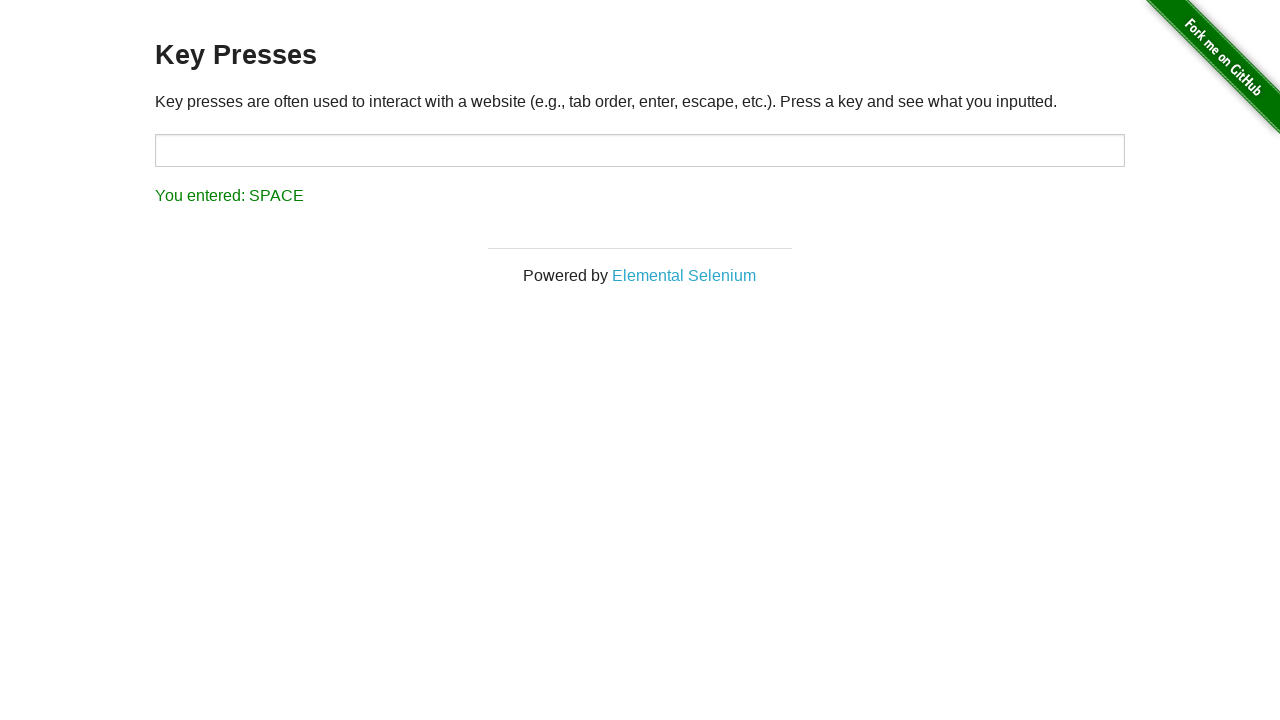